Verifies that the Instagram social media icon is displayed in the footer of the Floor and Decor website

Starting URL: https://www.flooranddecor.com/

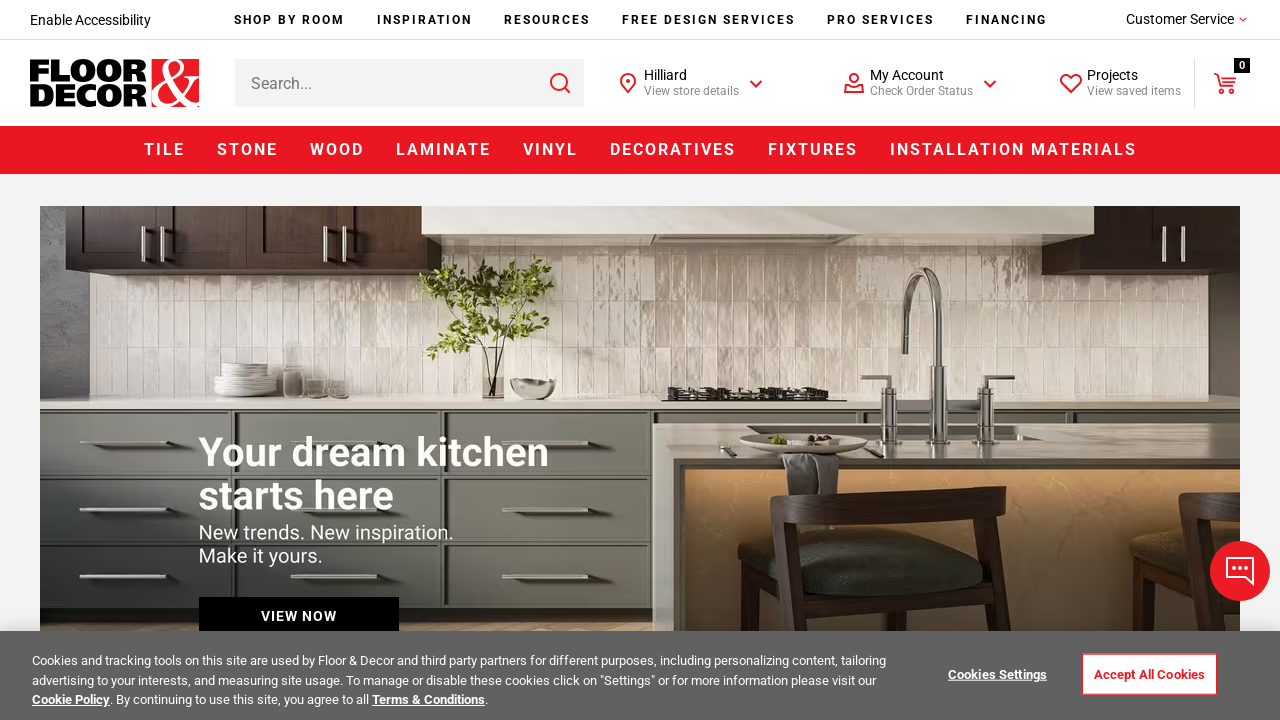

Waited for Instagram social media icon to be visible in footer
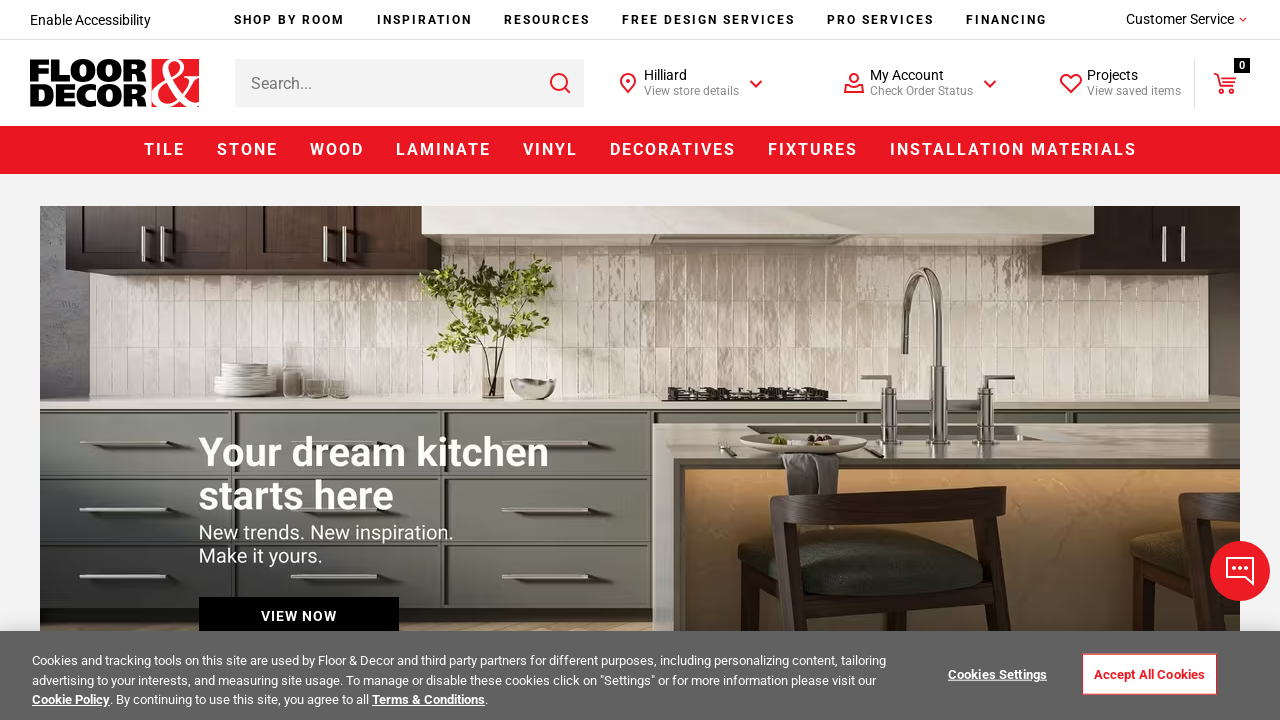

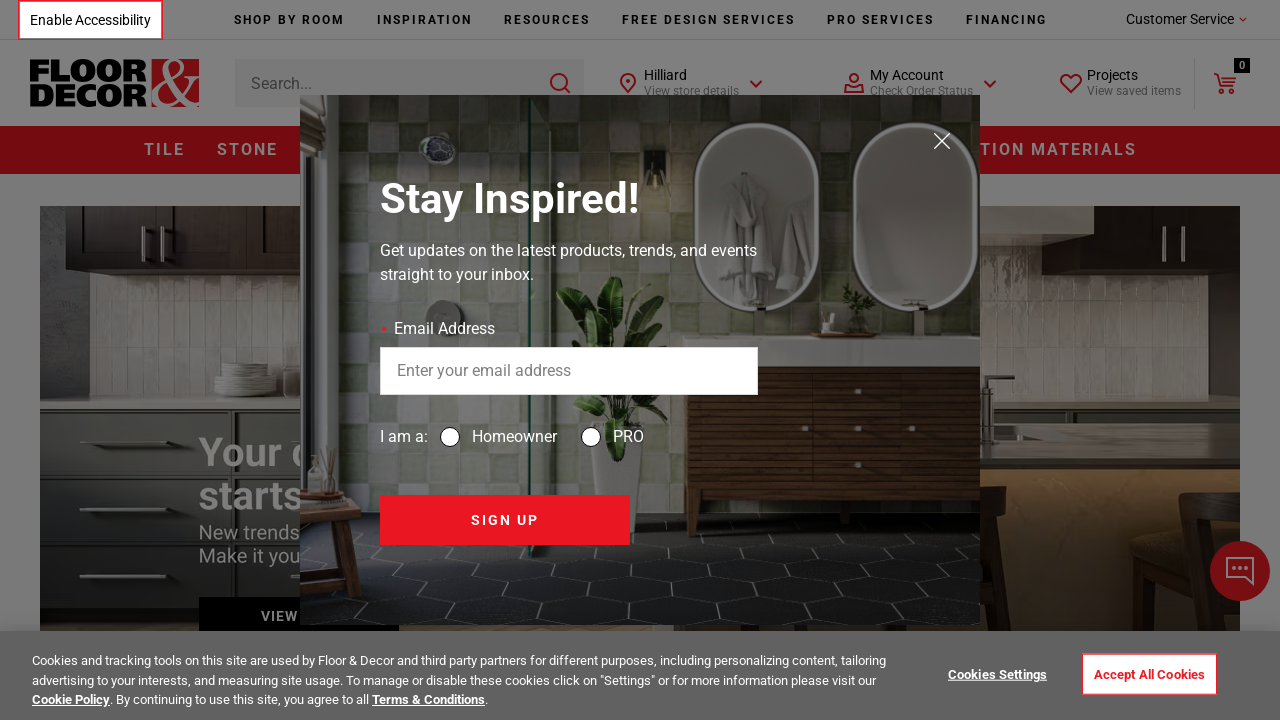